Tests FAQ accordion functionality by clicking the fifth question and verifying the answer about extending rental period

Starting URL: https://qa-scooter.praktikum-services.ru/

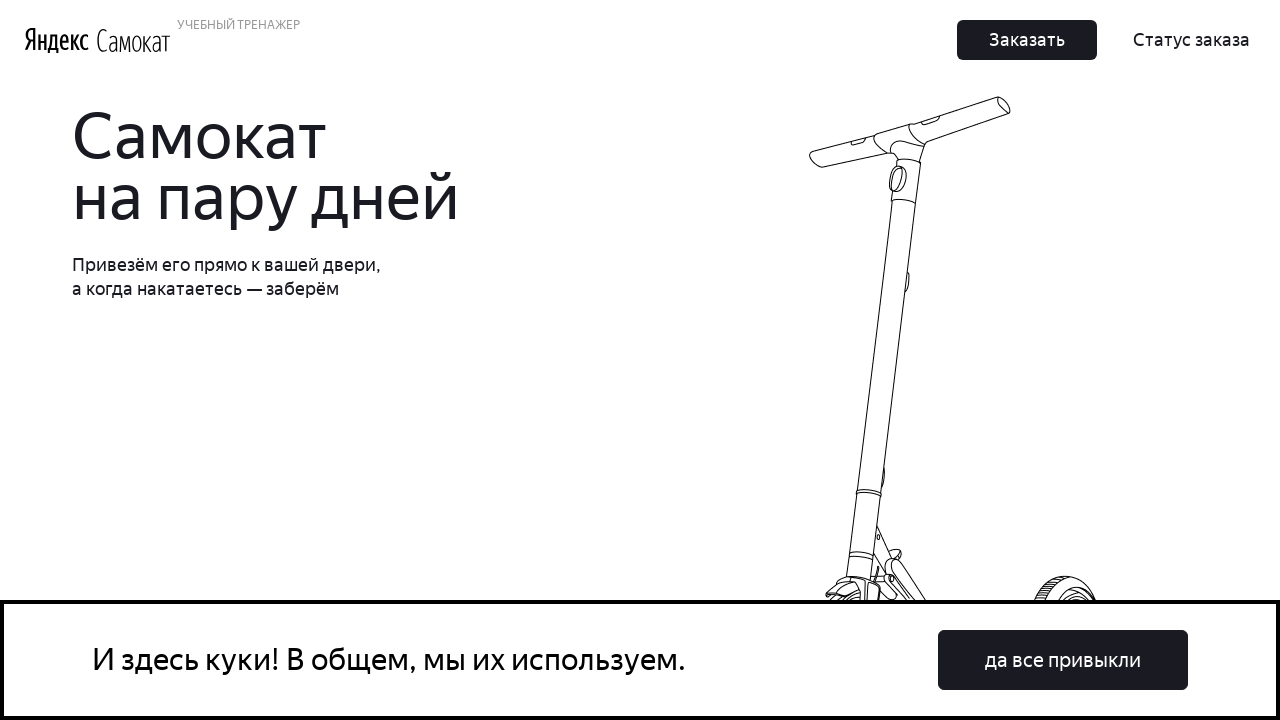

Waited for FAQ accordion question buttons to load
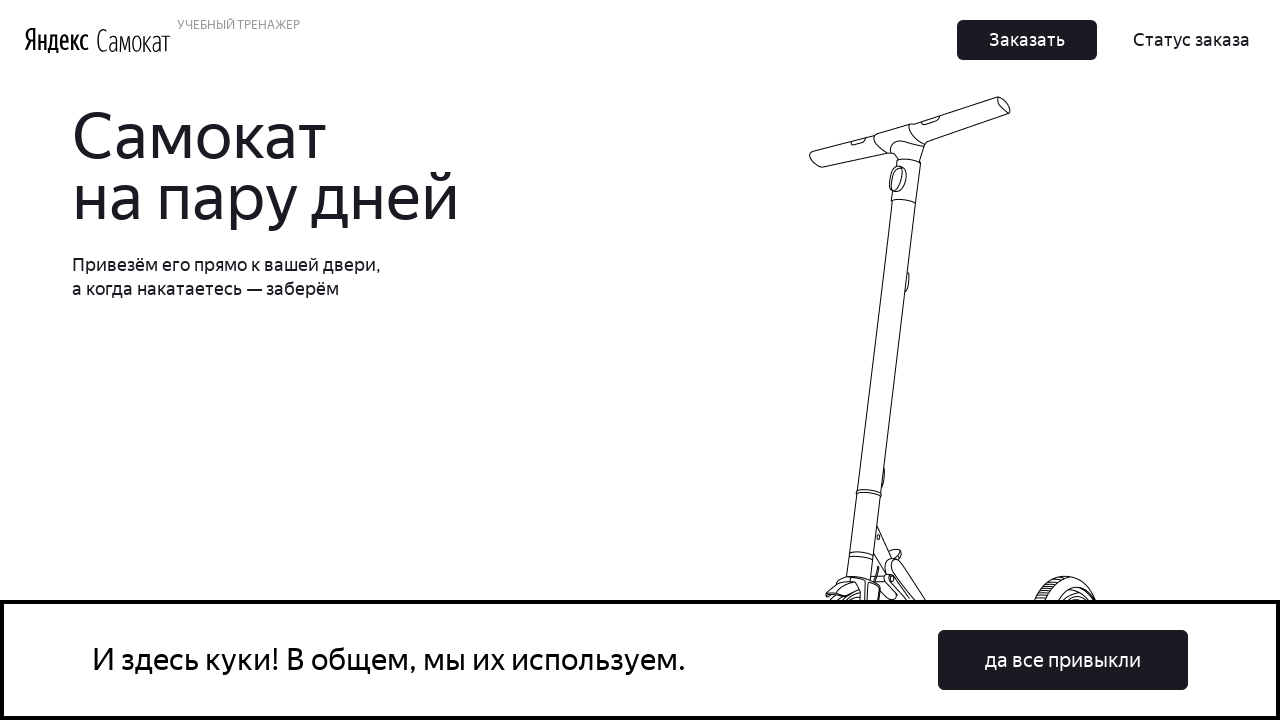

Located all FAQ accordion question buttons
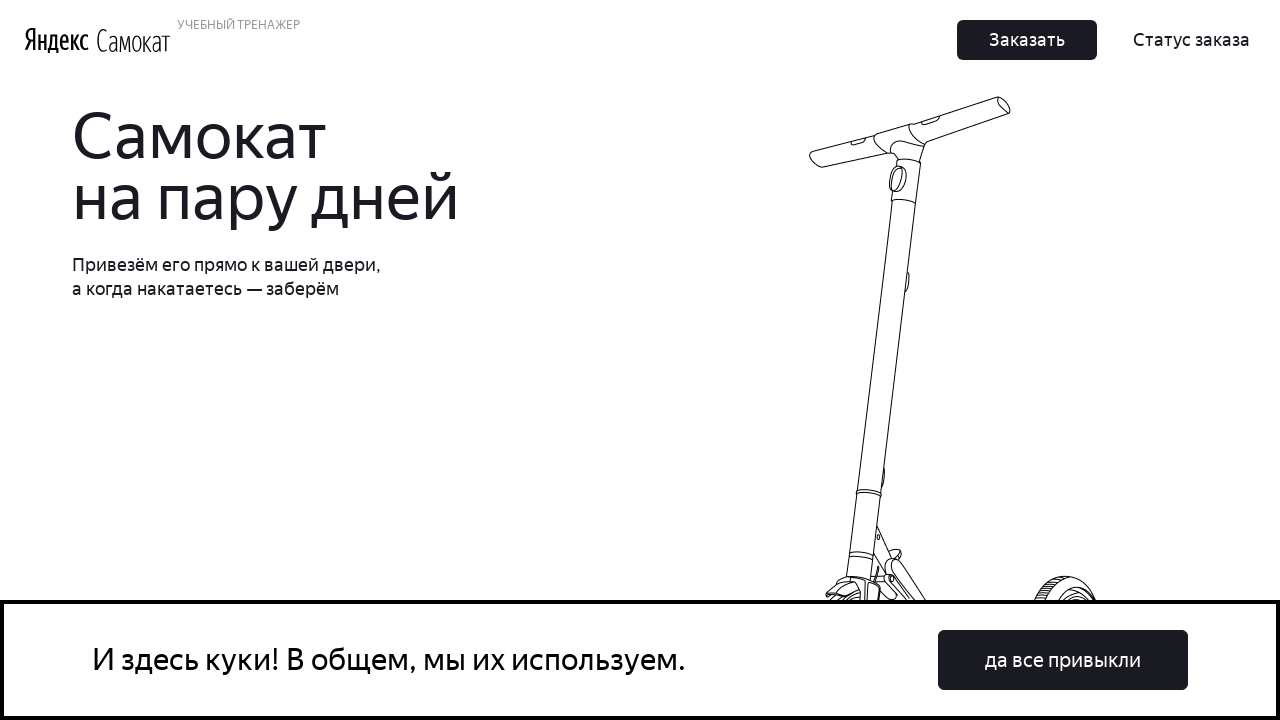

Scrolled the fifth question into view
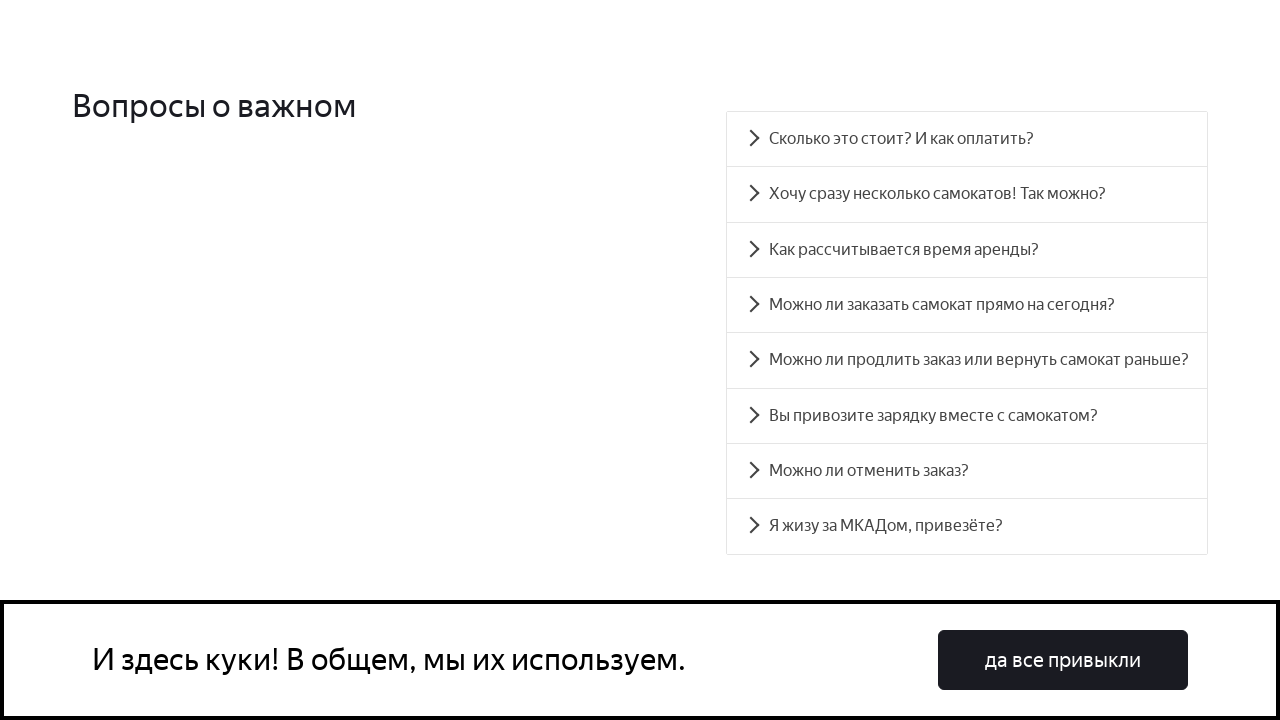

Clicked the fifth FAQ question at (967, 360) on [data-accordion-component='AccordionItemButton'] >> nth=4
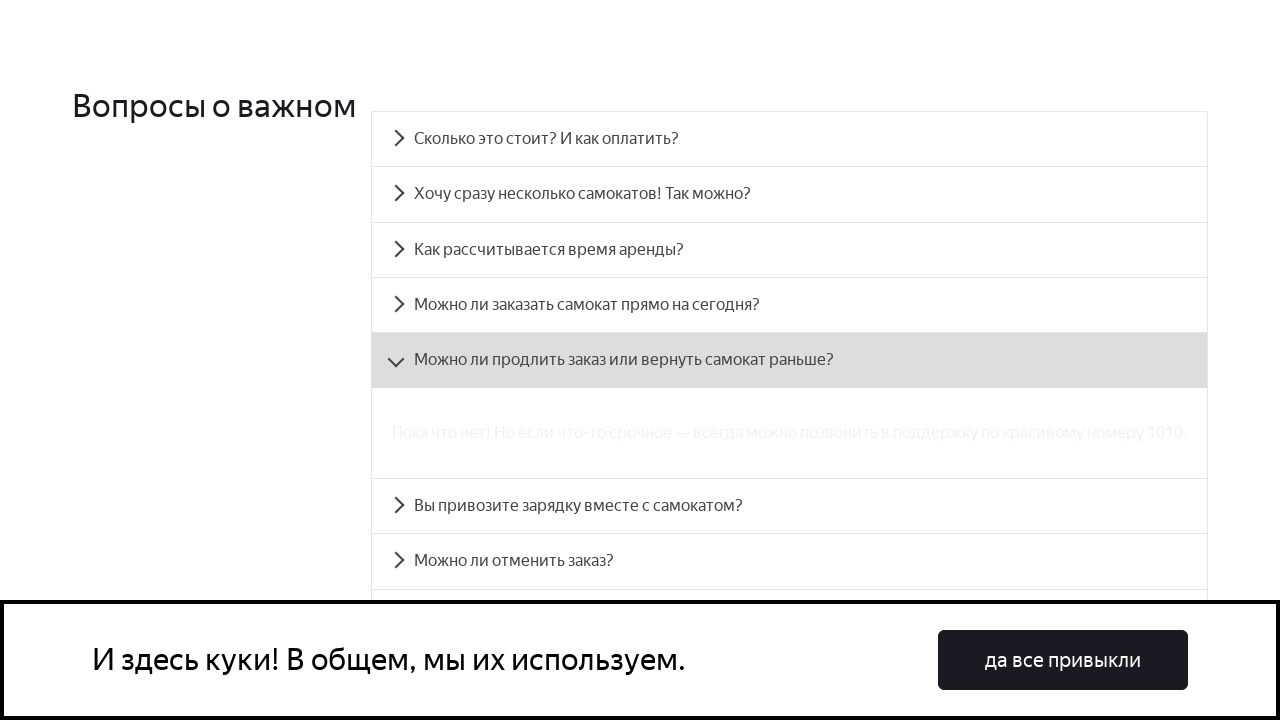

Answer panel for question 4 became visible
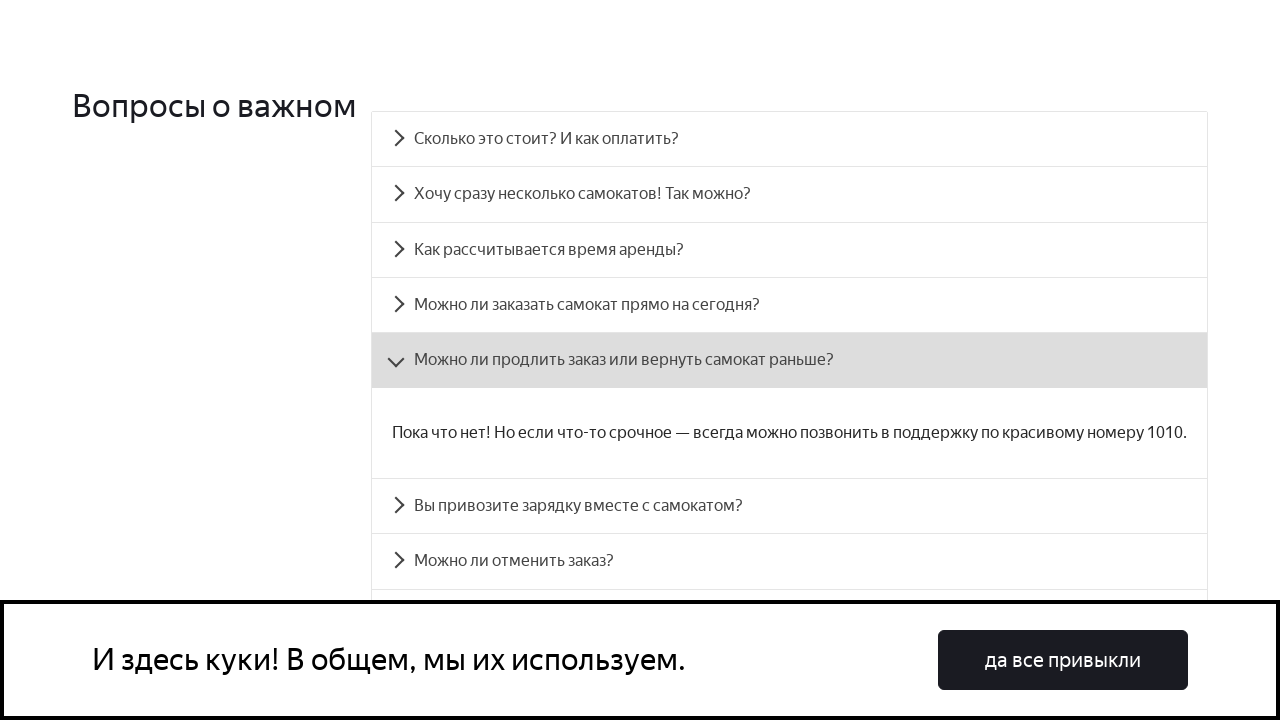

Retrieved answer text from accordion panel
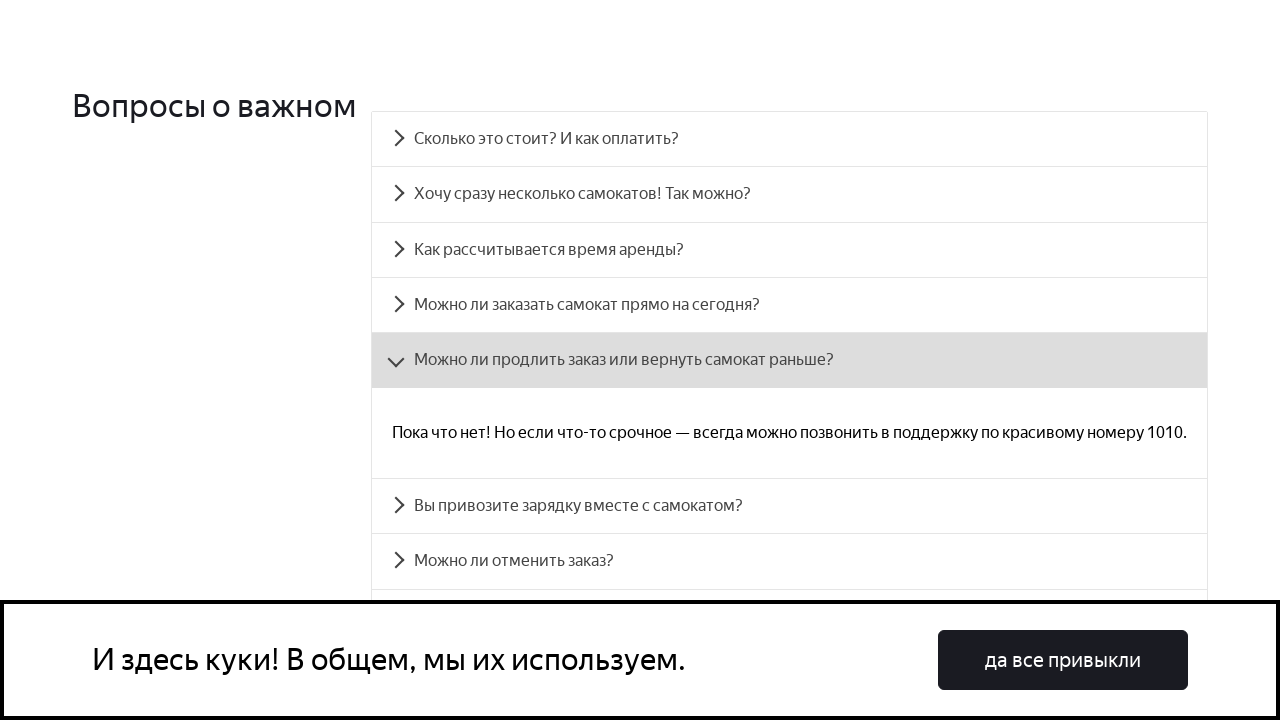

Verified answer text matches expected content about extending rental period
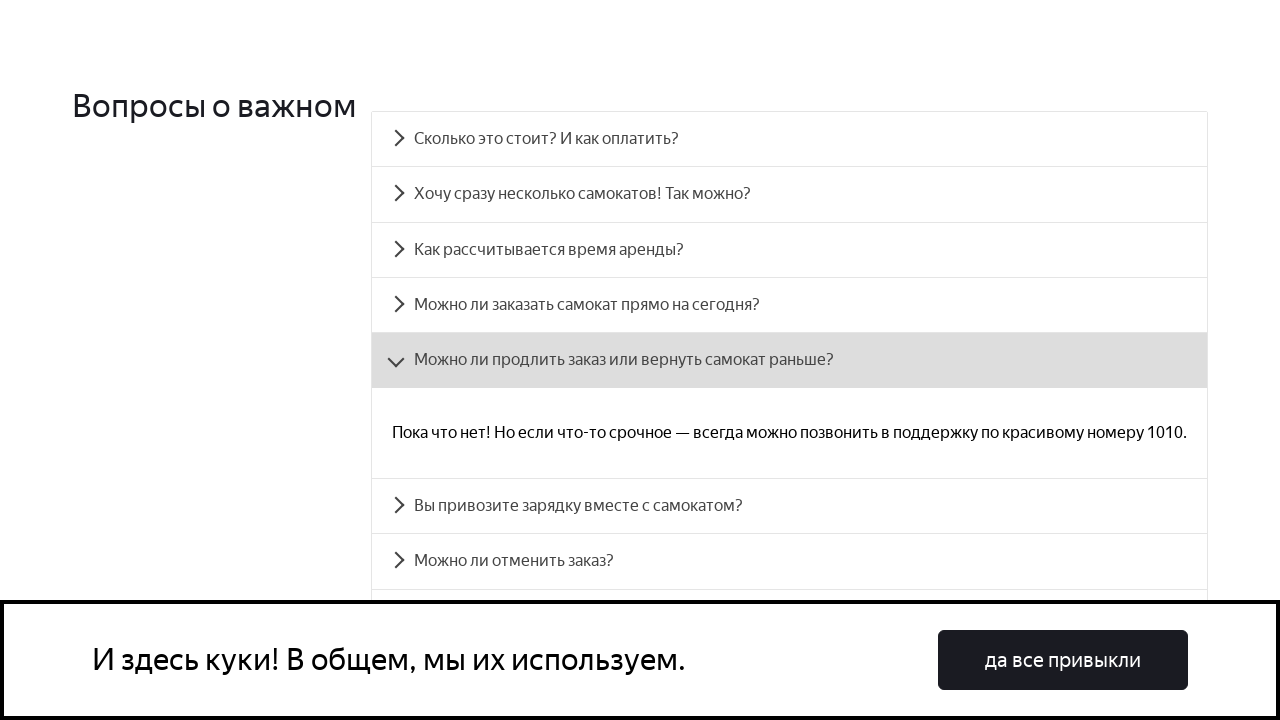

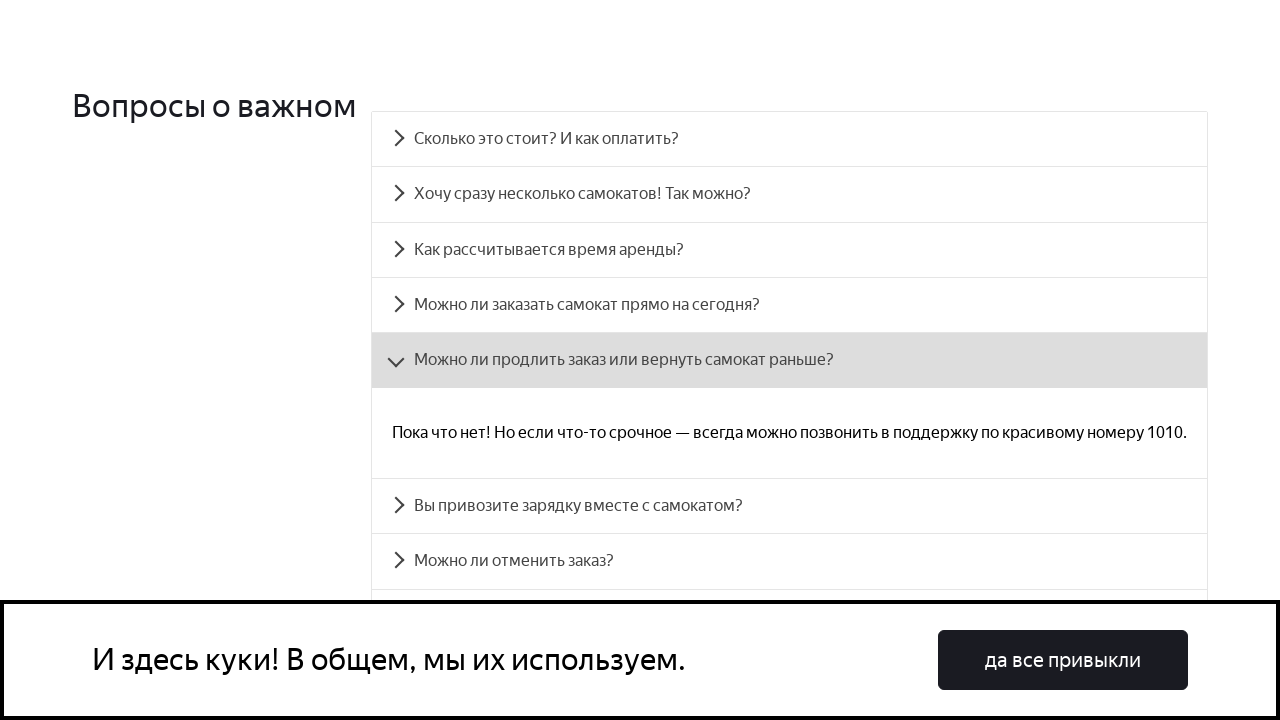